Tests adding a new task by filling the input field and clicking the add task button, then verifying the task appears in the task list.

Starting URL: https://demo.visionect.com/tasks/index.html

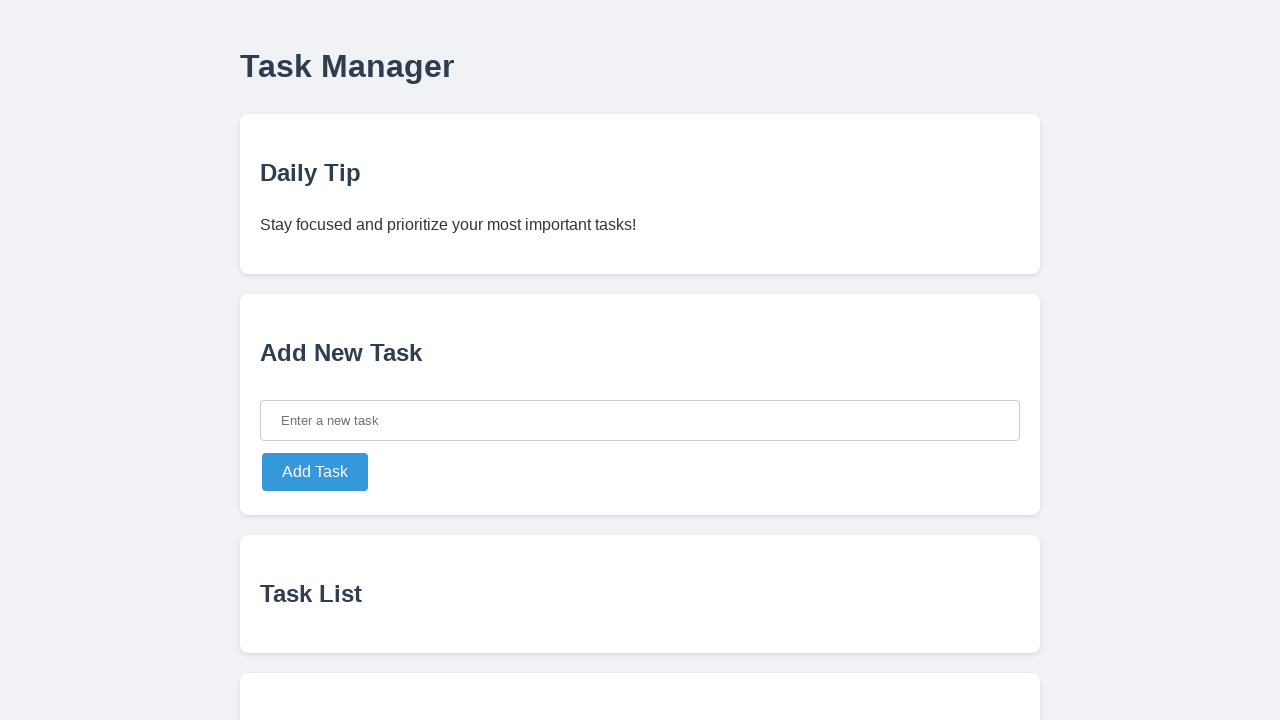

Located the Add New Task input field
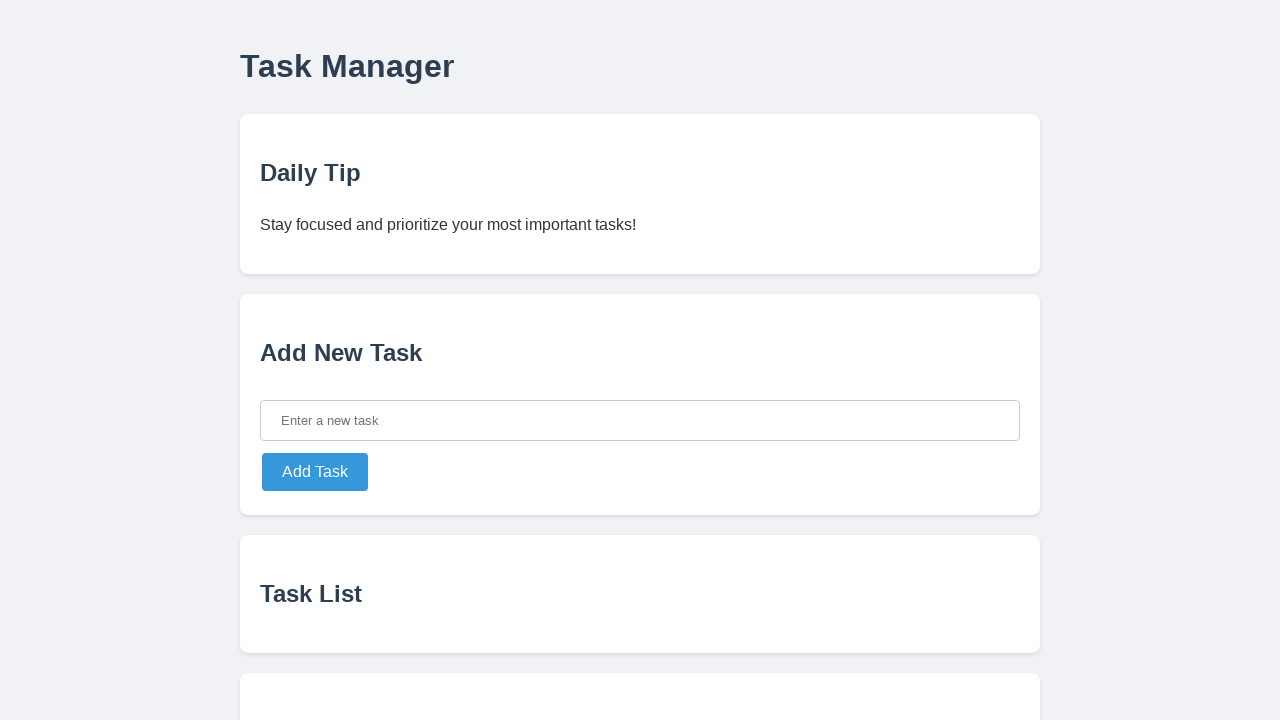

Located the Add New Task button
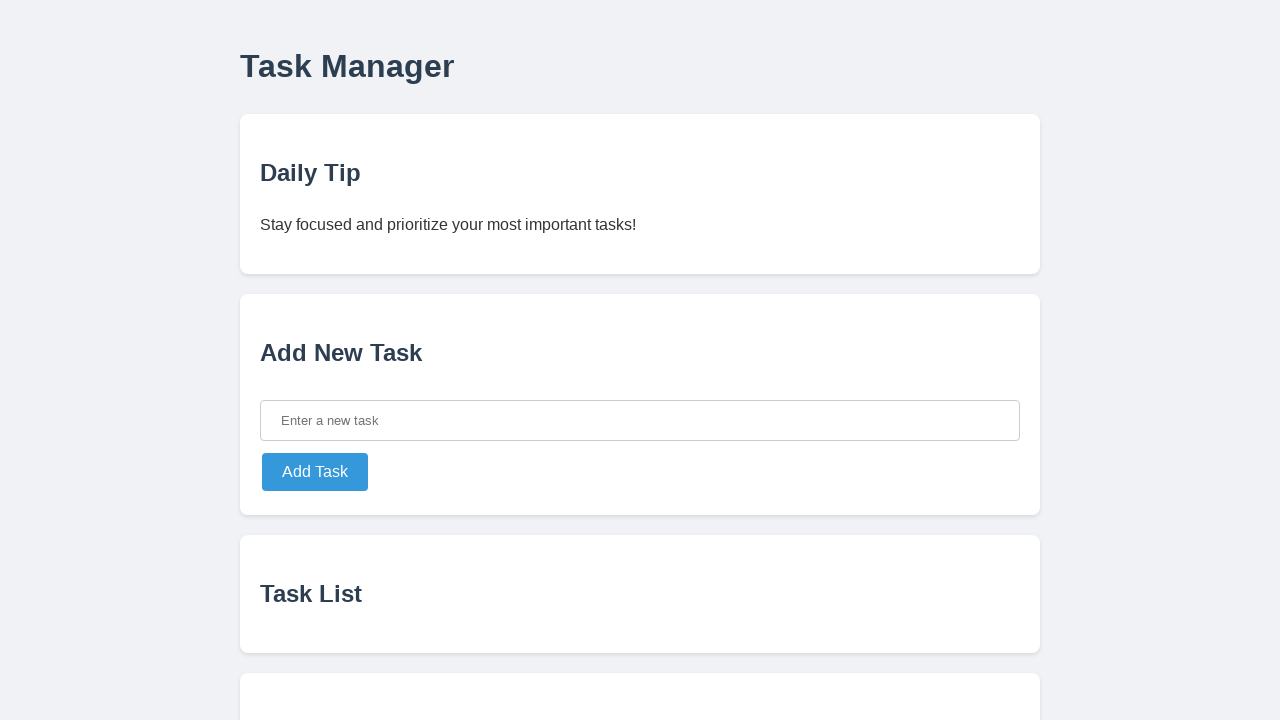

Filled input field with task text 'Buy groceries for weekend' on xpath=//div/*[contains(text(), 'Add New Task')]/parent::div//input
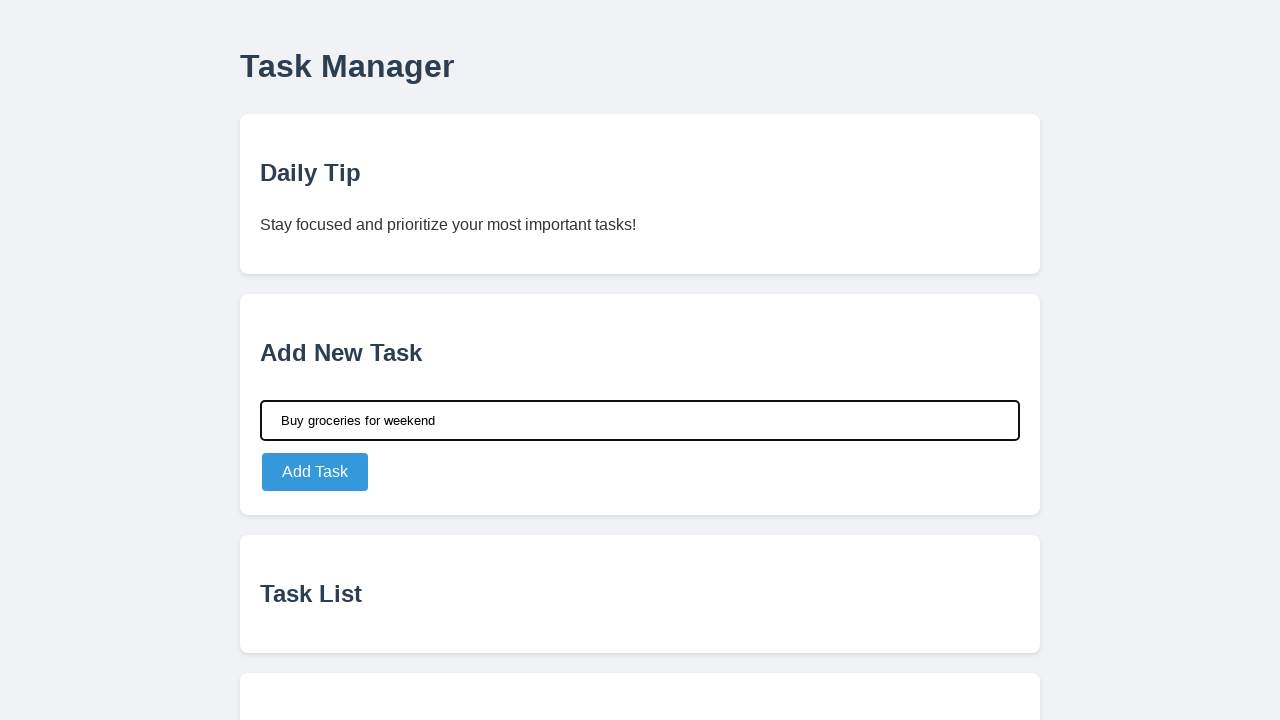

Clicked the add task button at (315, 472) on xpath=//div/*[contains(text(), 'Add New Task')]/parent::div//button
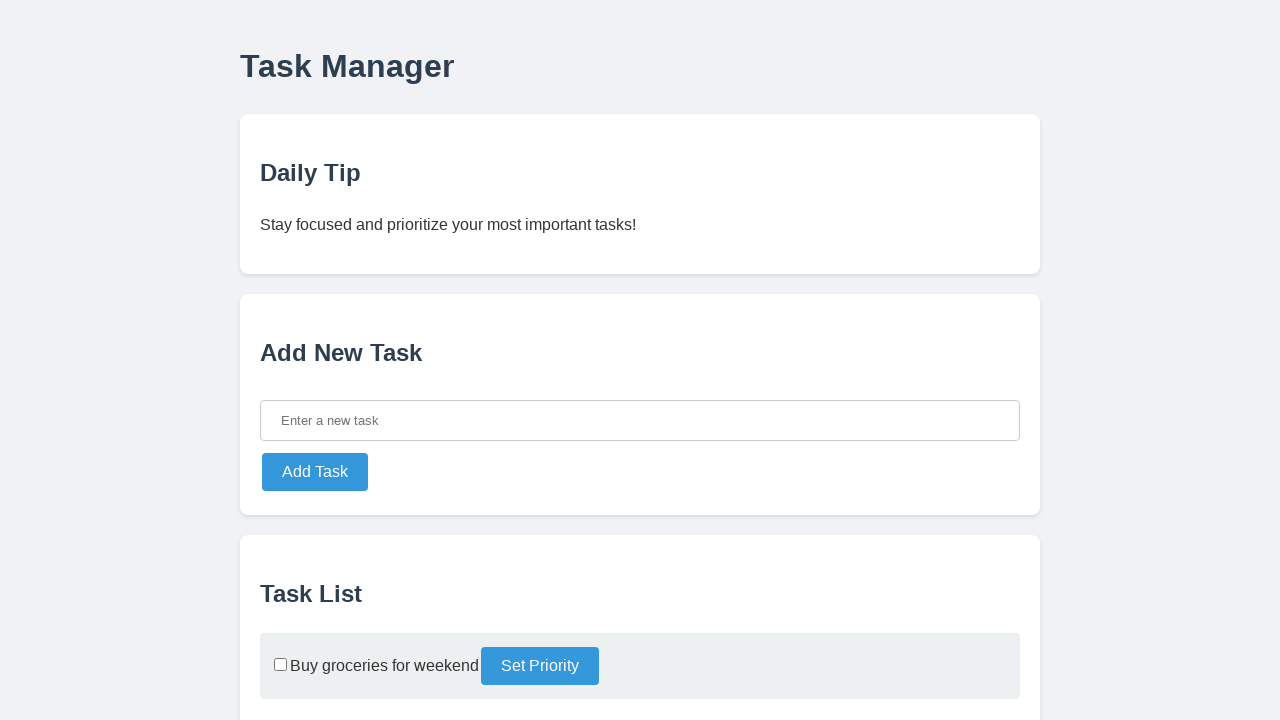

Located the first task list item
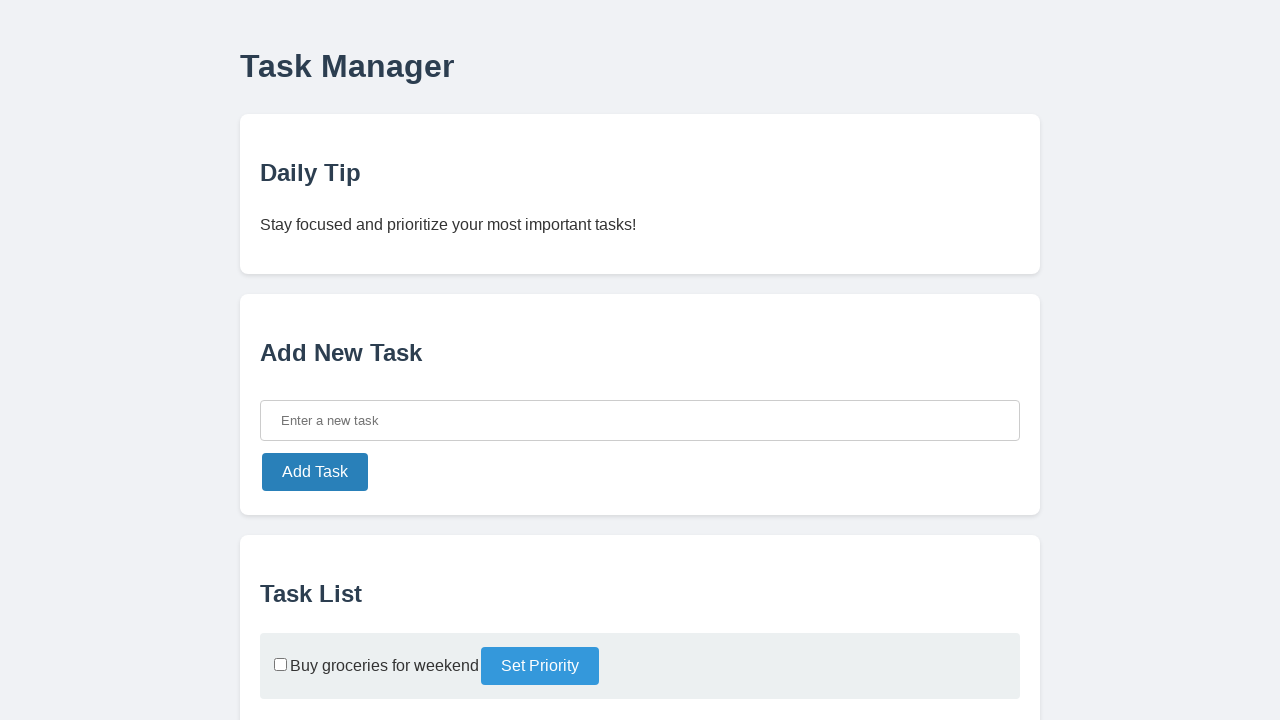

Task list item became visible
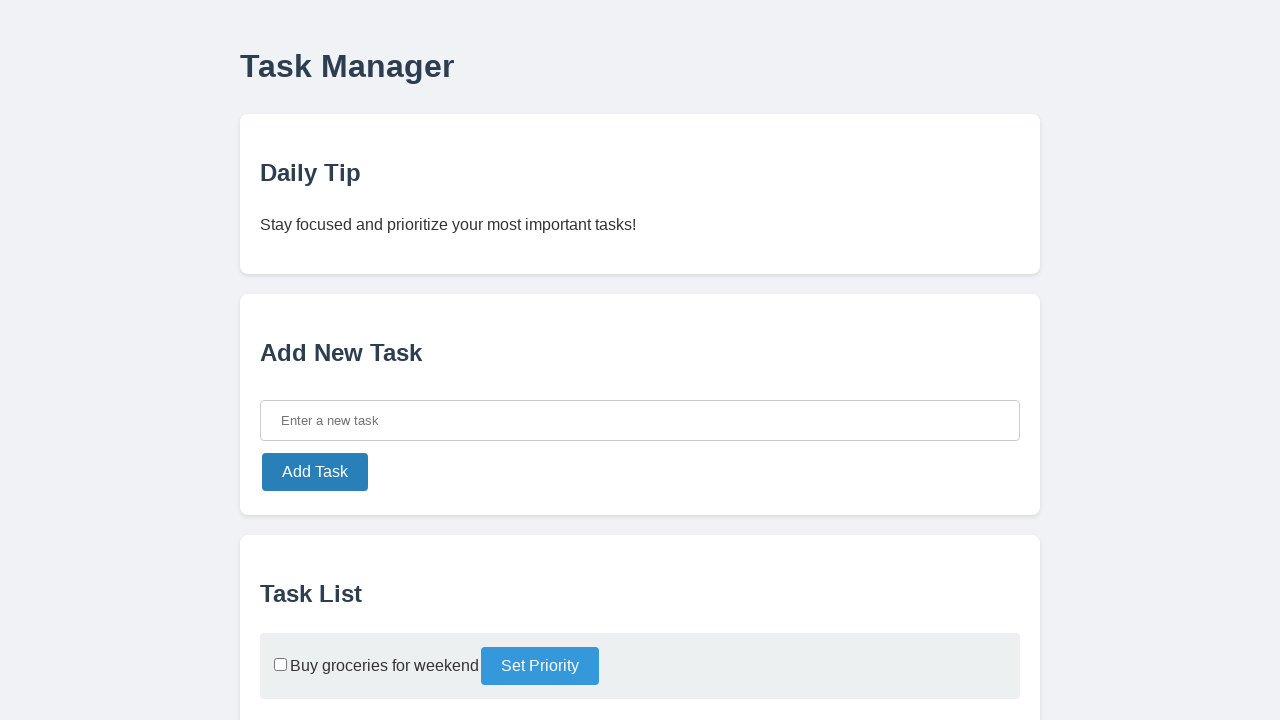

Located the task text span element
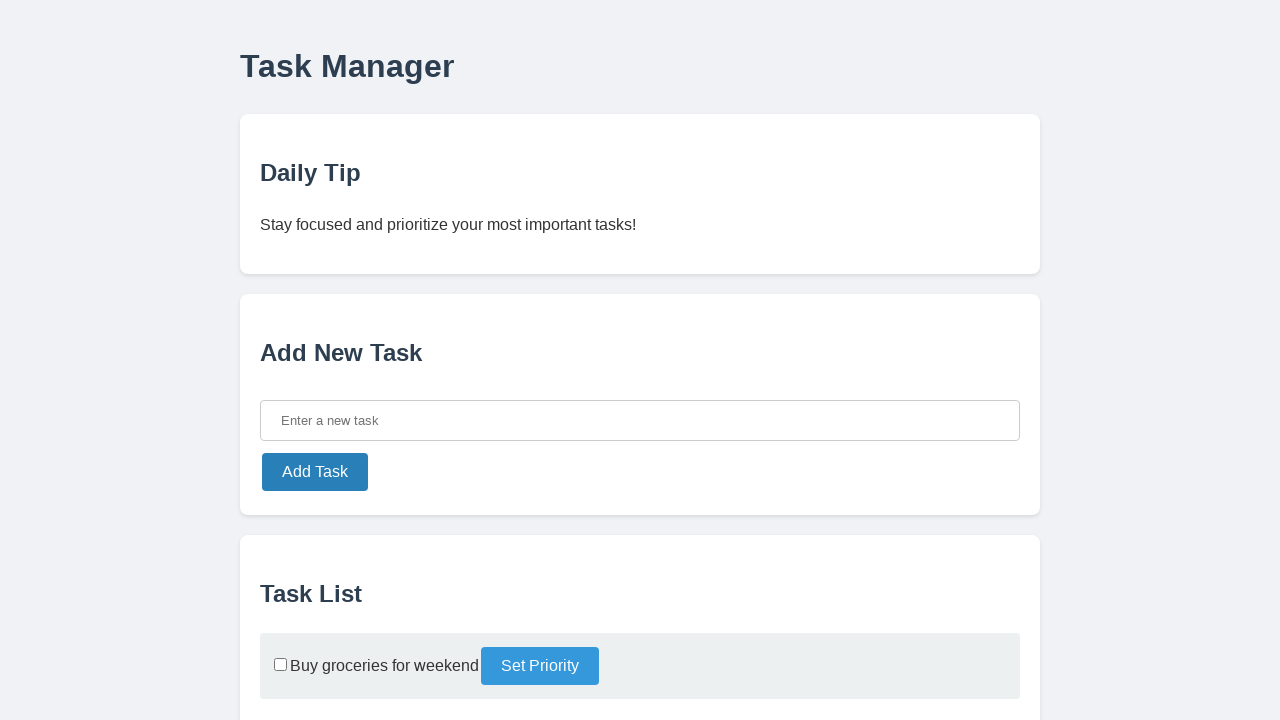

Verified task text matches 'Buy groceries for weekend'
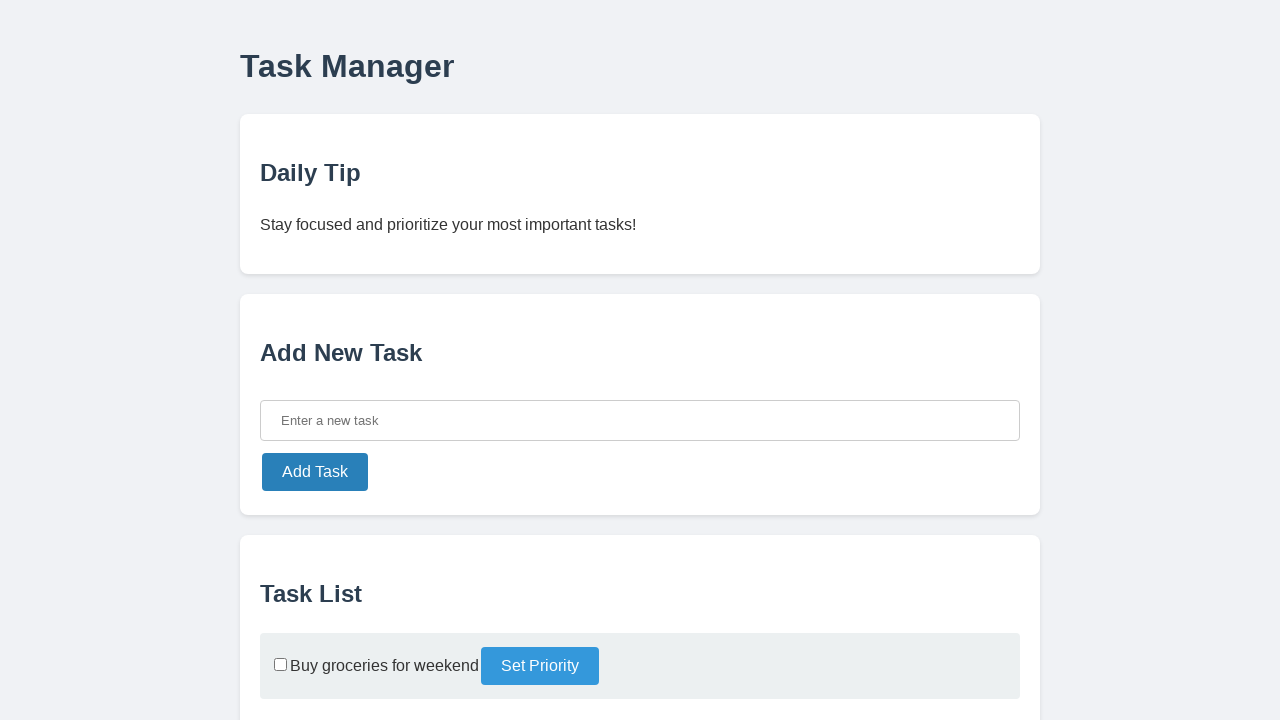

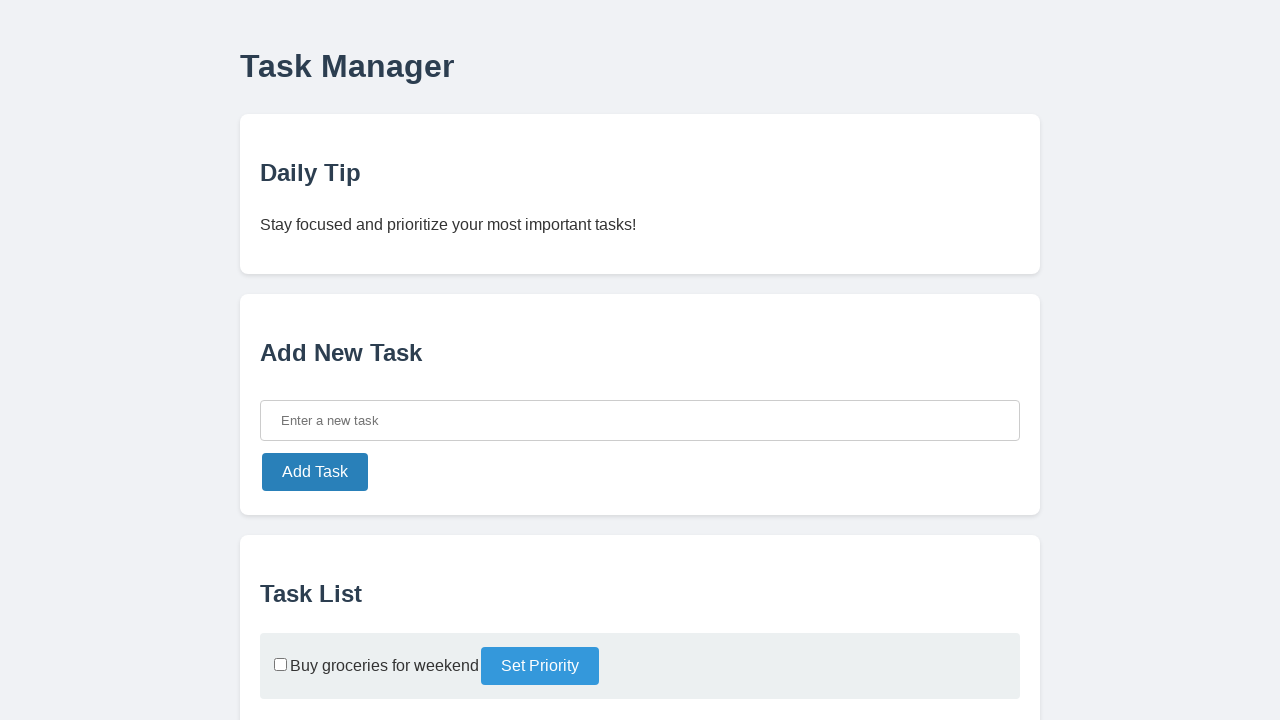